Navigates to ESPN Fantasy Baseball added/dropped players page and clicks through different position filter tabs to view player trends for each position category.

Starting URL: http://fantasy.espn.com/baseball/addeddropped

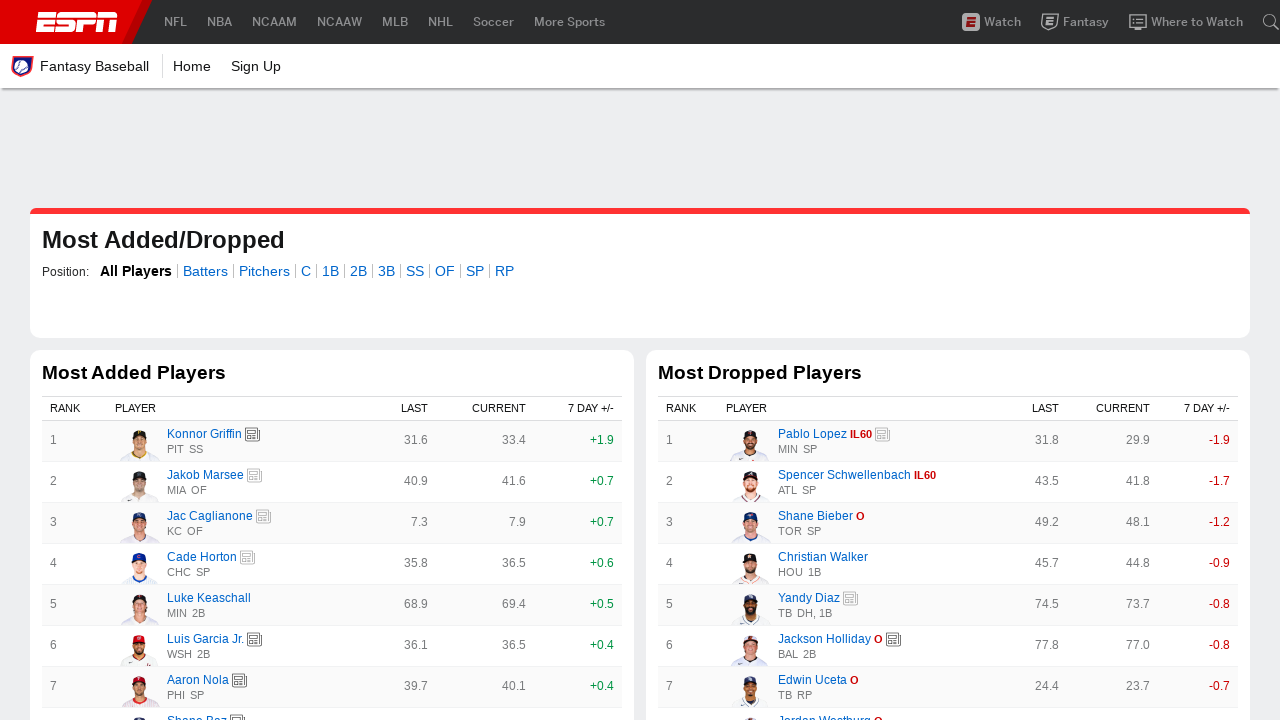

Waited for players table to load on ESPN Fantasy Baseball added/dropped page
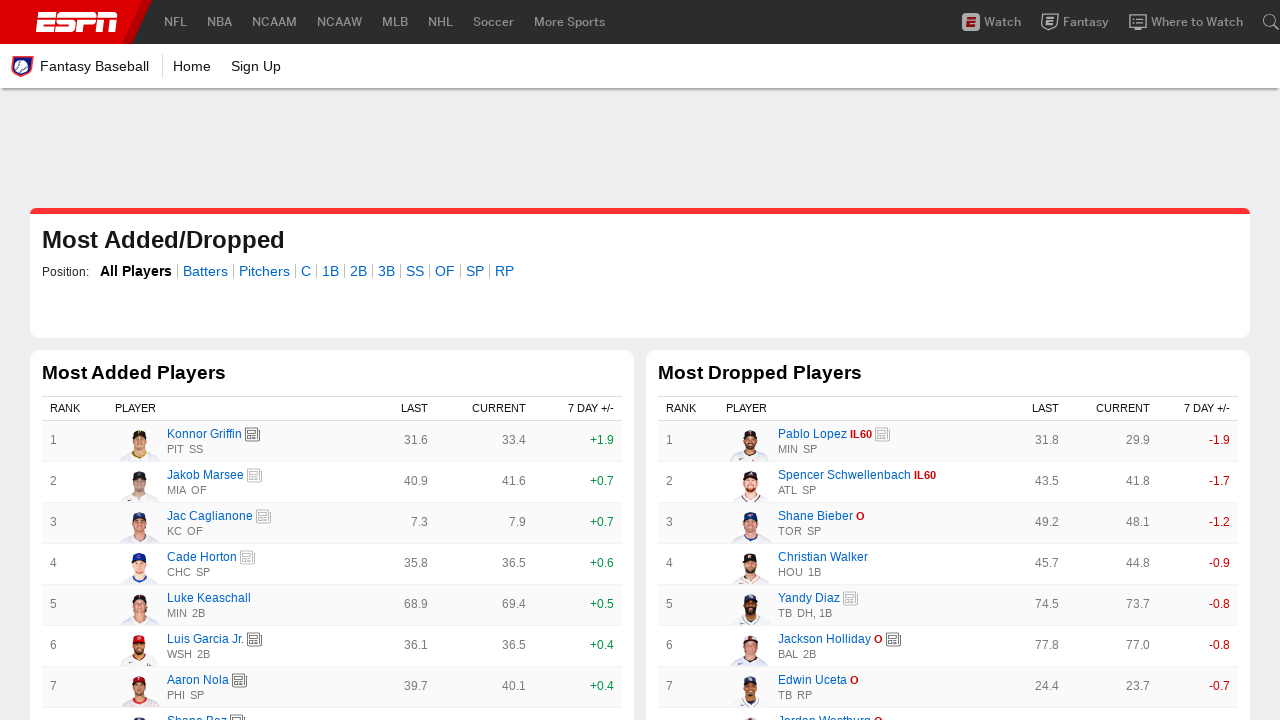

Waited for position filter tabs to appear
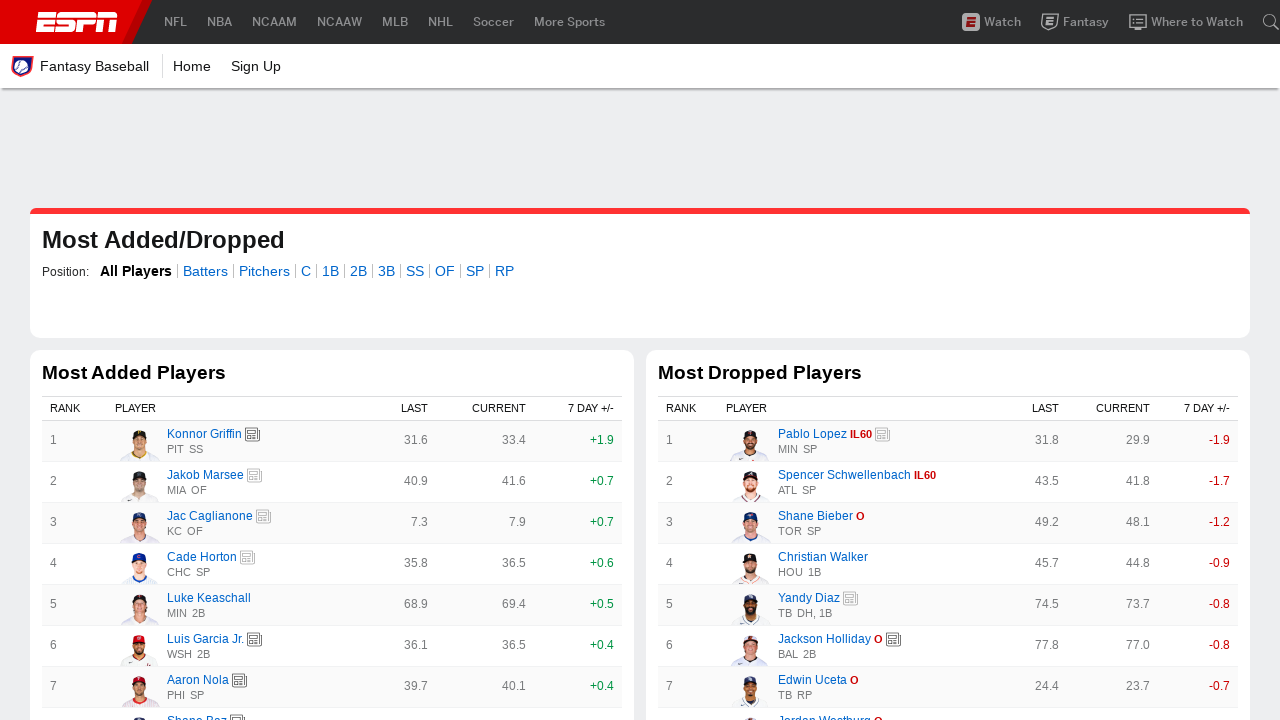

Located all position filter tabs
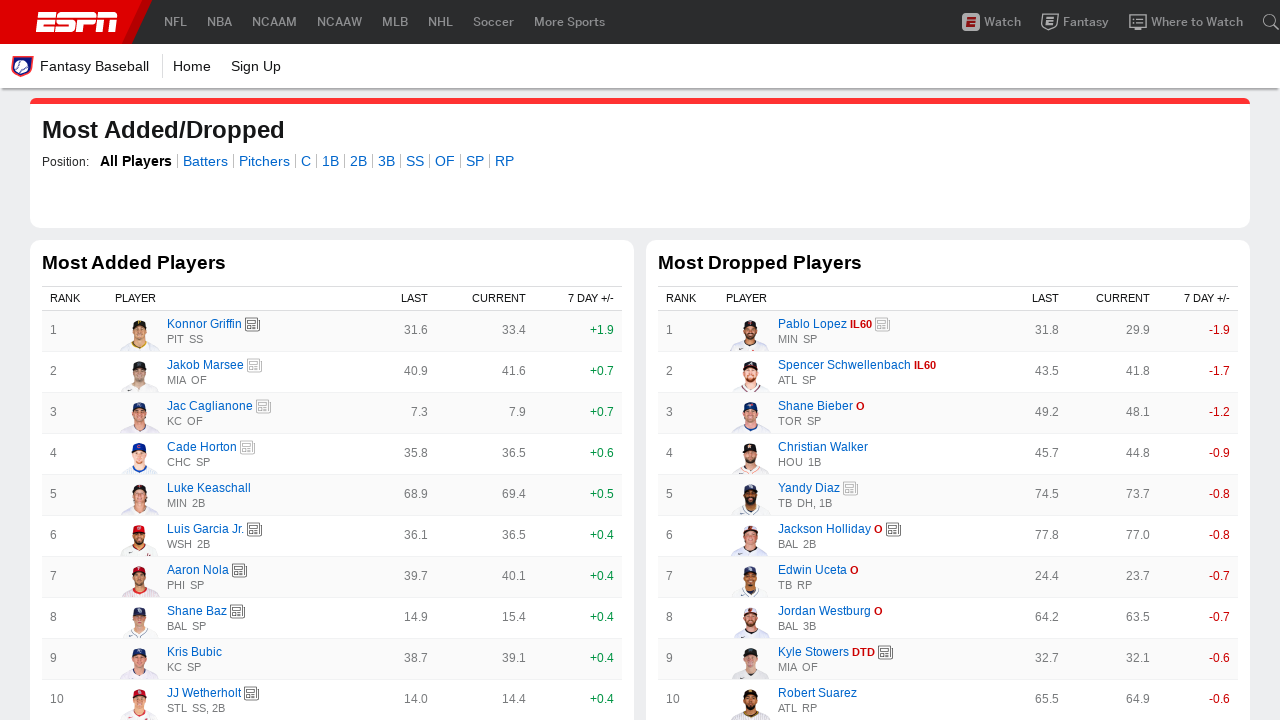

Found 11 position filter tabs
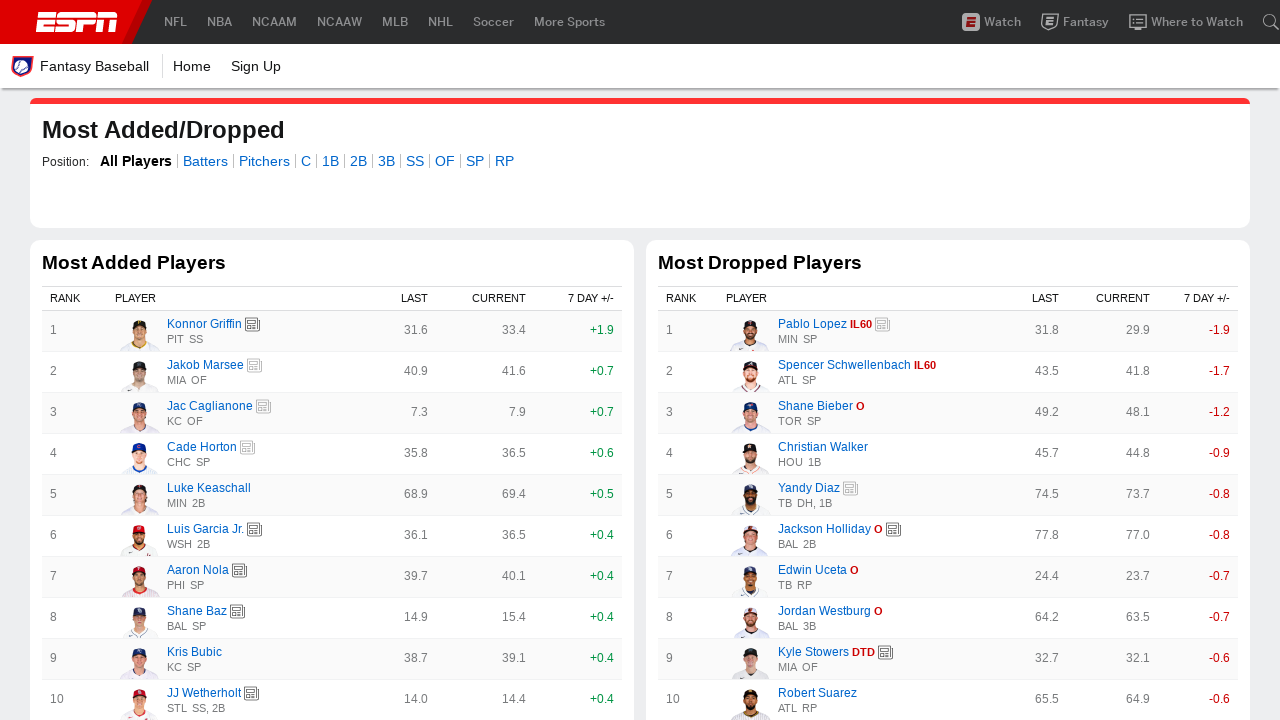

Clicked position filter tab 1 at (205, 161) on #filterSlotIds label >> nth=1
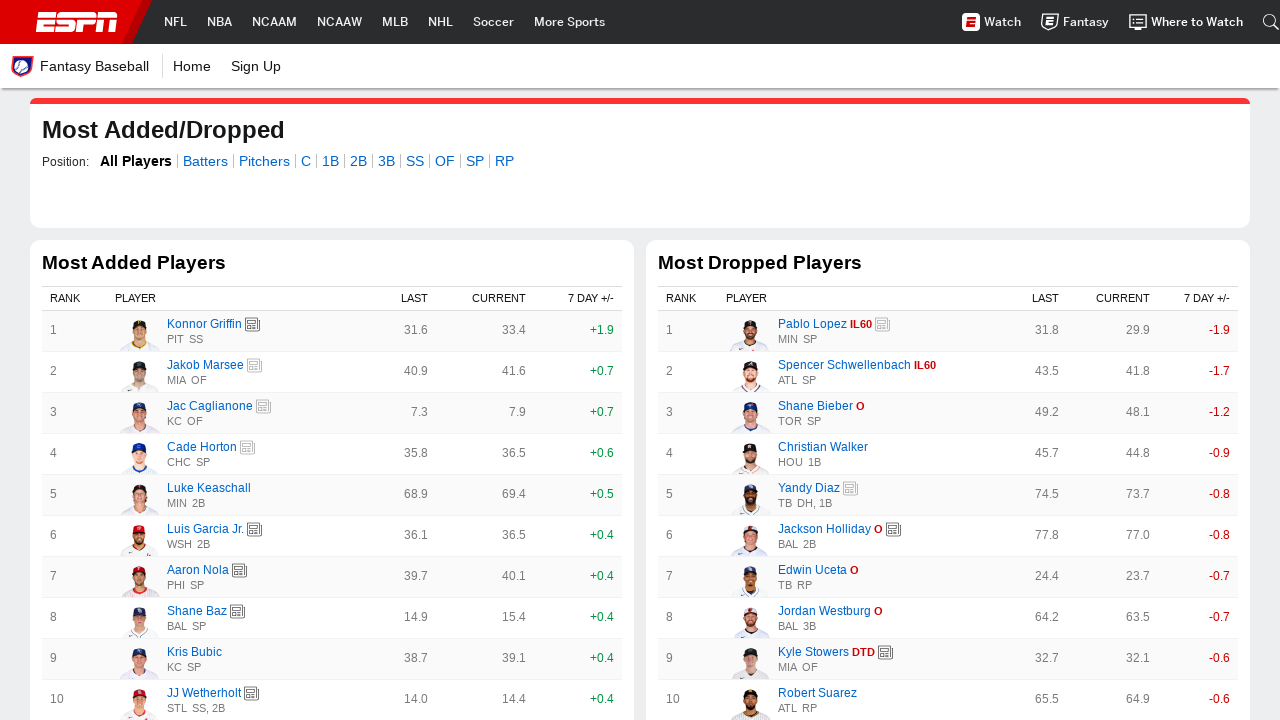

Waited for table content to update after selecting position tab 1
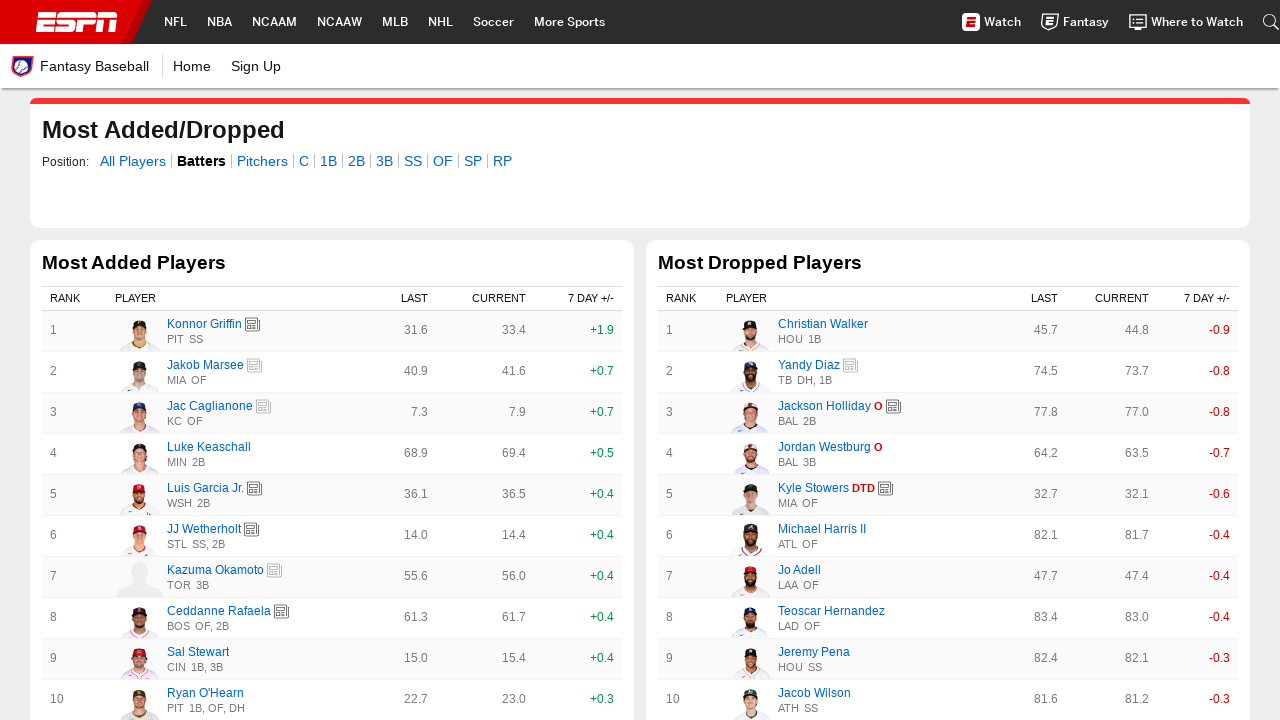

Verified table data is visible for position tab 1
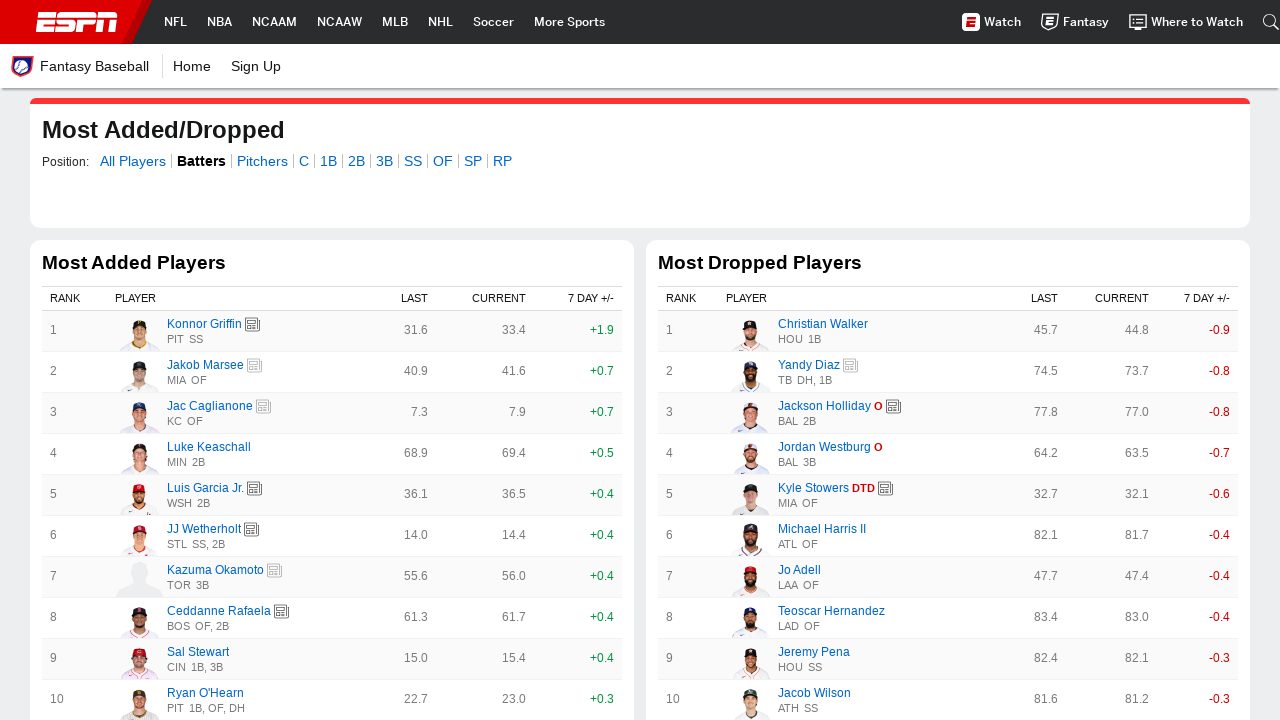

Clicked position filter tab 2 at (262, 161) on #filterSlotIds label >> nth=2
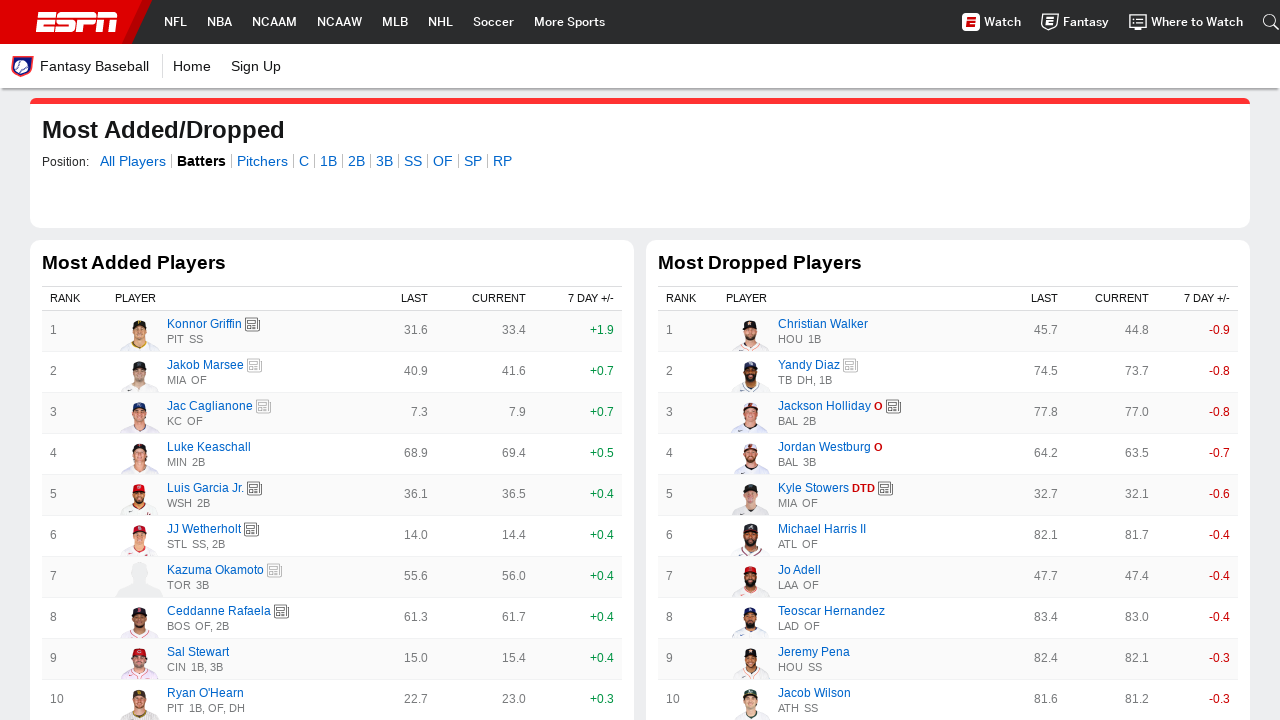

Waited for table content to update after selecting position tab 2
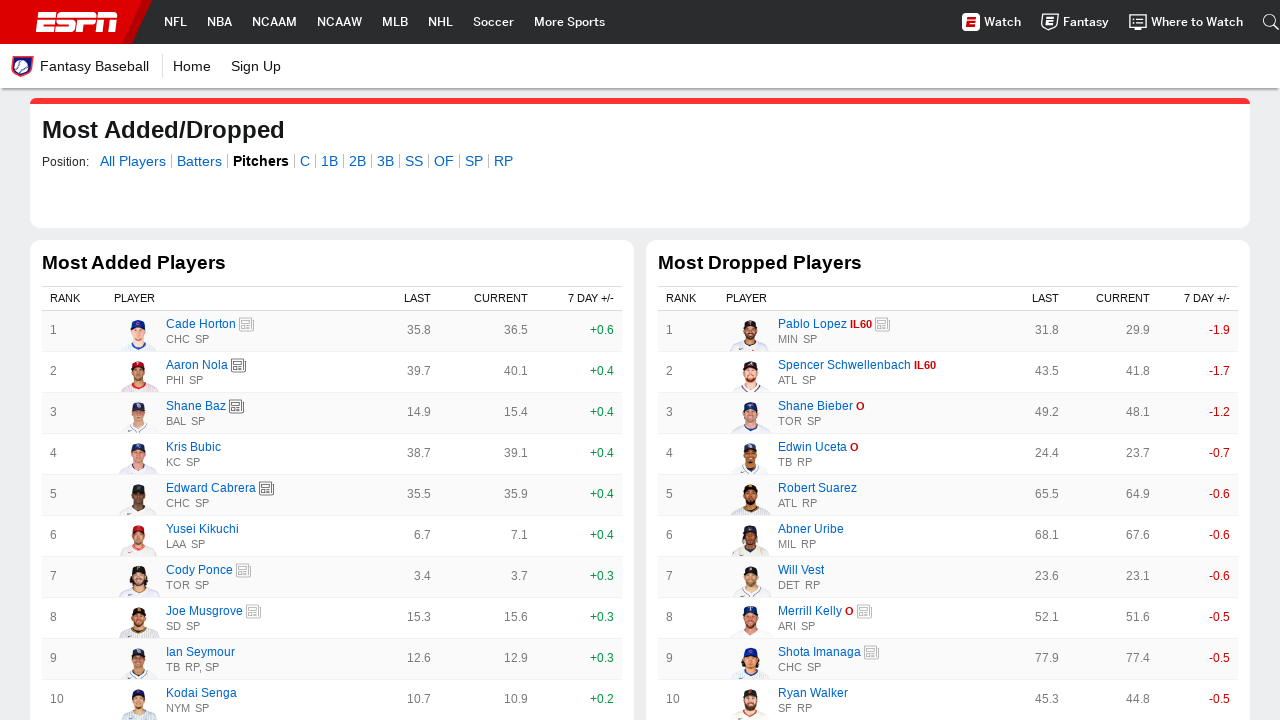

Verified table data is visible for position tab 2
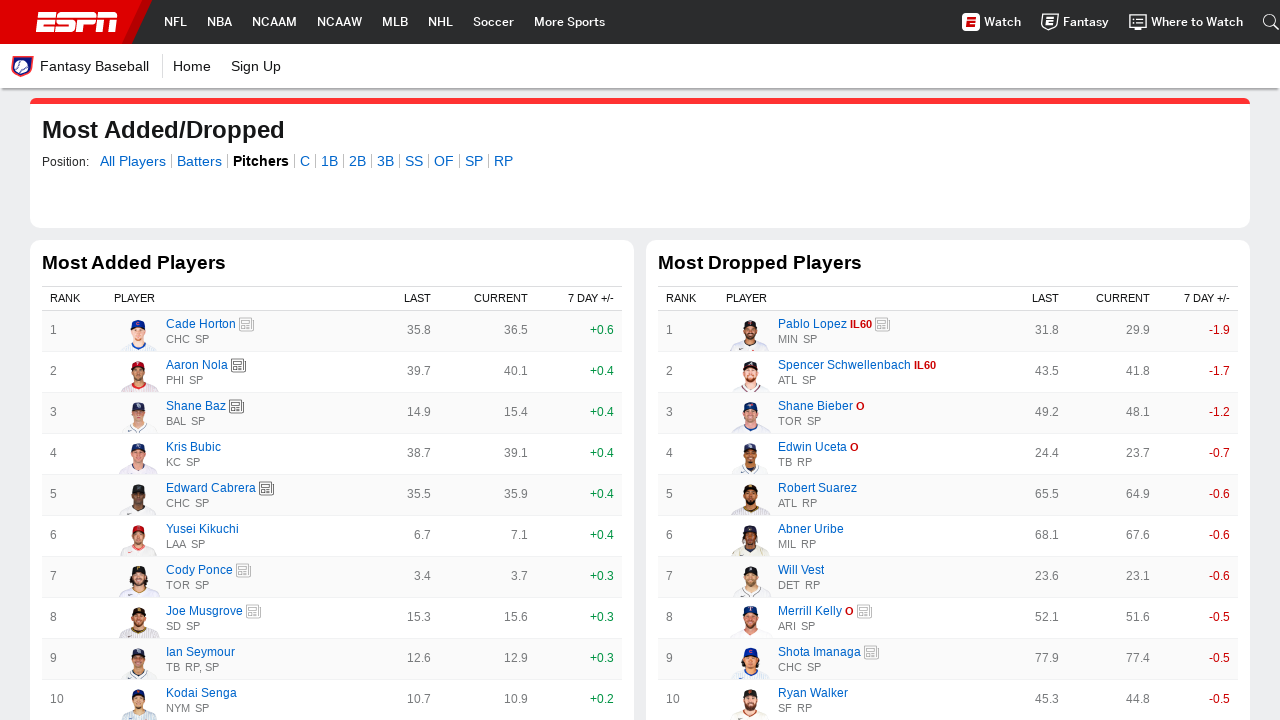

Clicked position filter tab 3 at (304, 161) on #filterSlotIds label >> nth=3
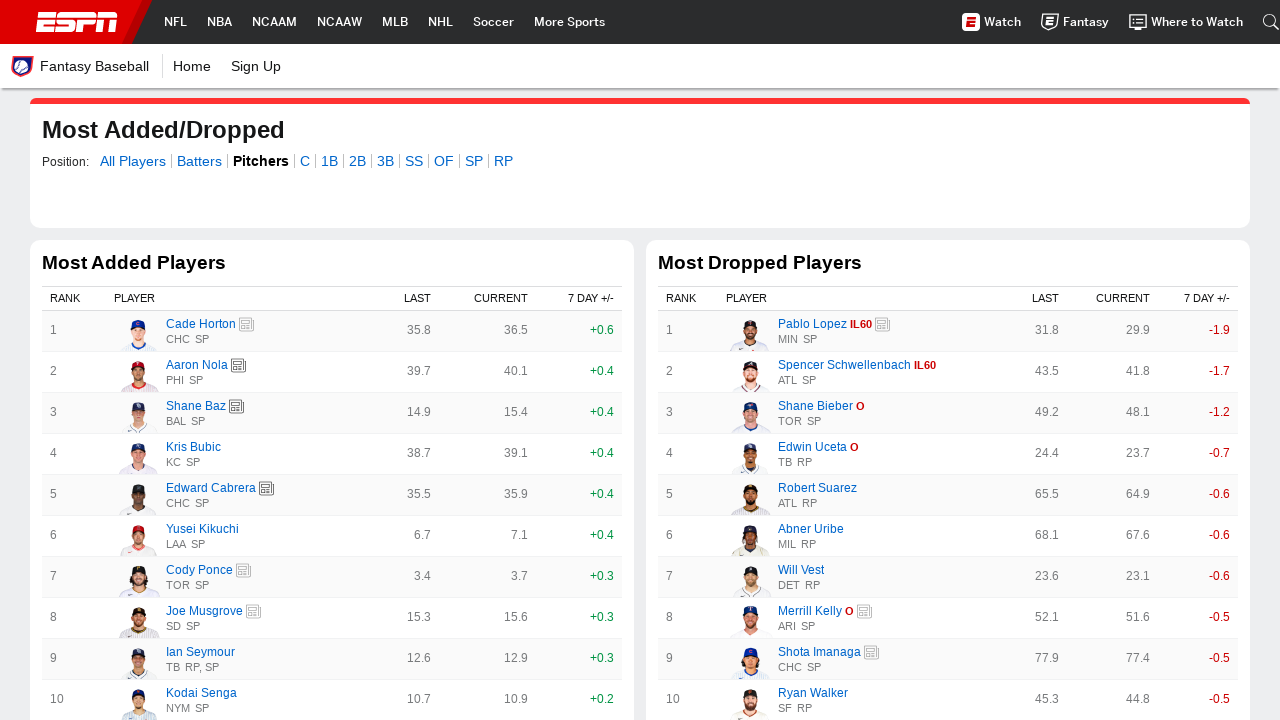

Waited for table content to update after selecting position tab 3
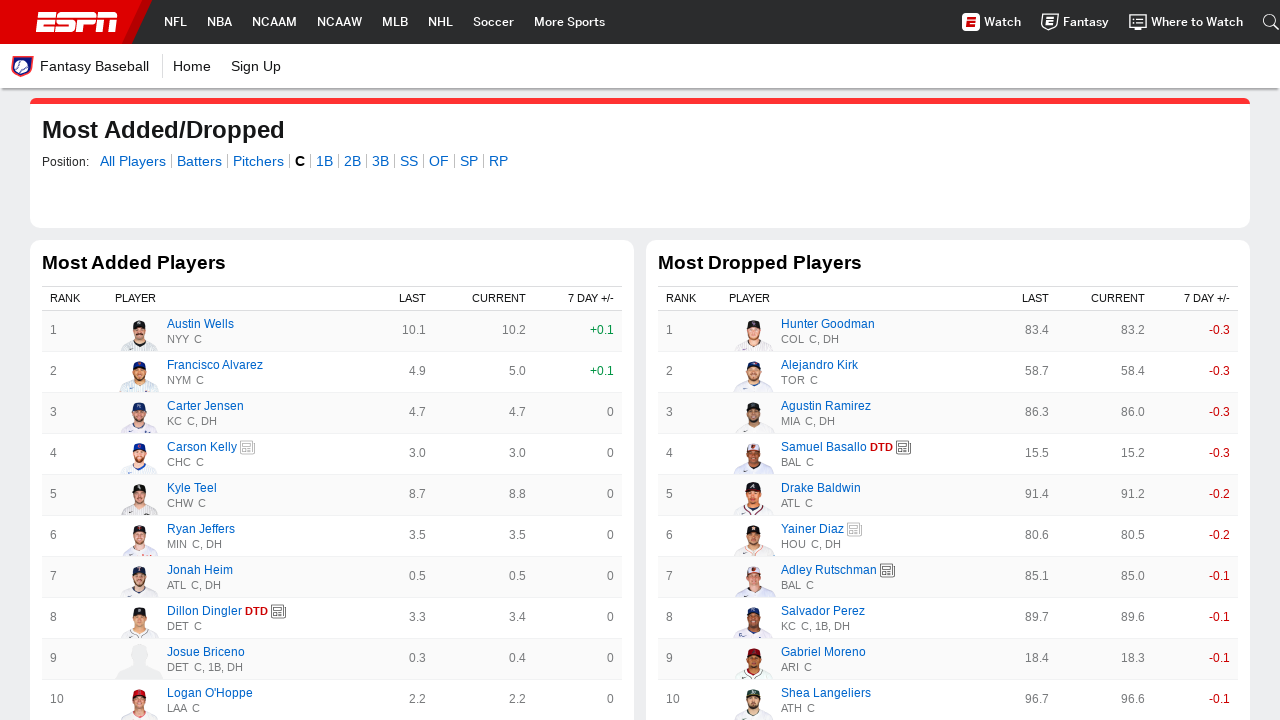

Verified table data is visible for position tab 3
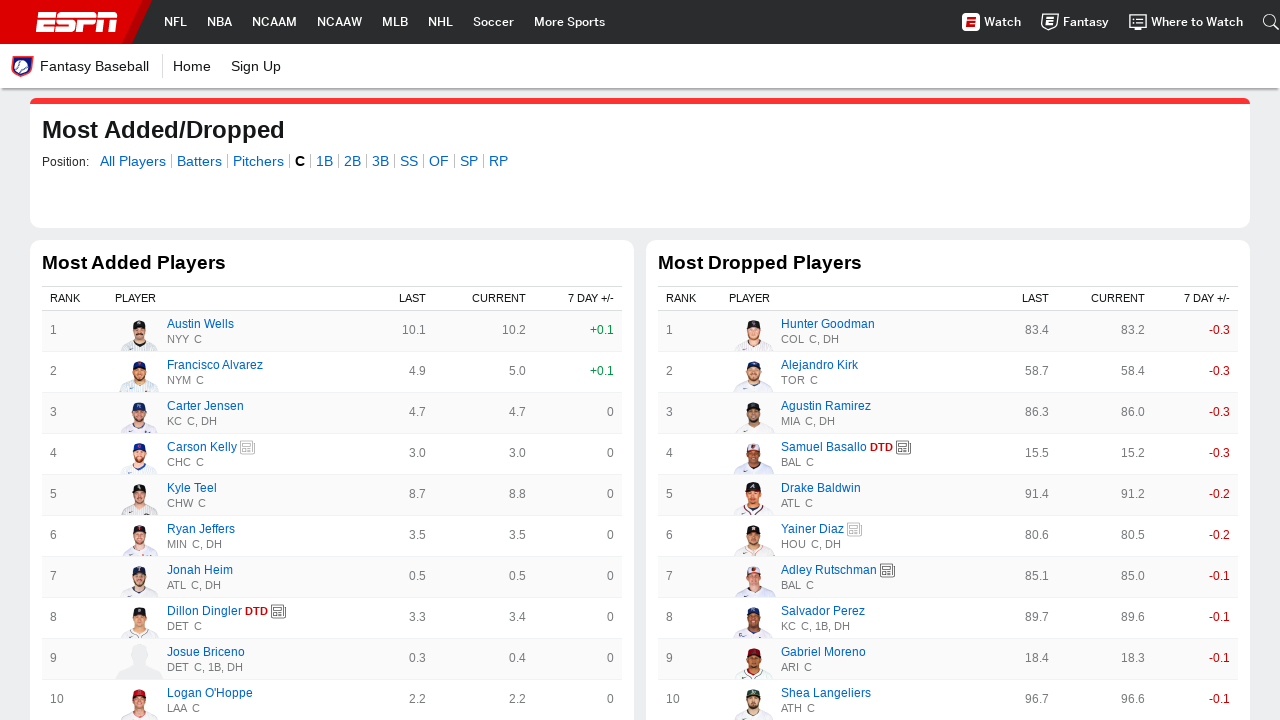

Clicked position filter tab 4 at (324, 161) on #filterSlotIds label >> nth=4
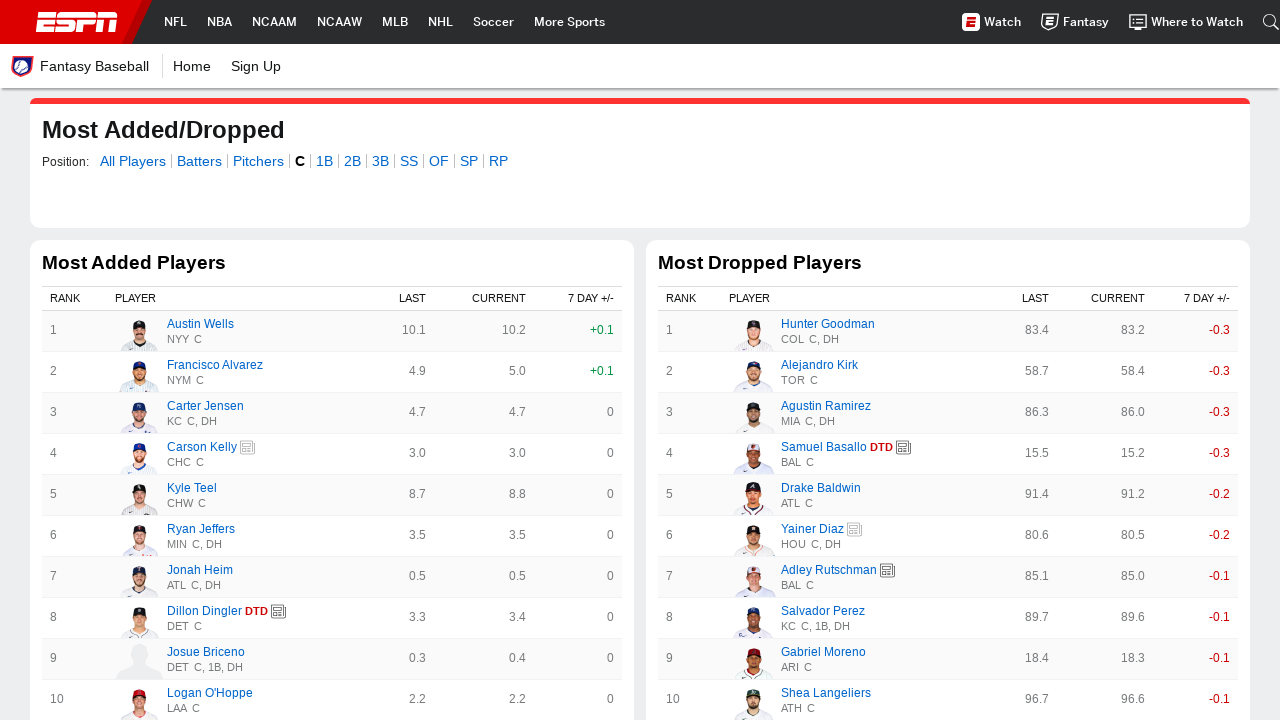

Waited for table content to update after selecting position tab 4
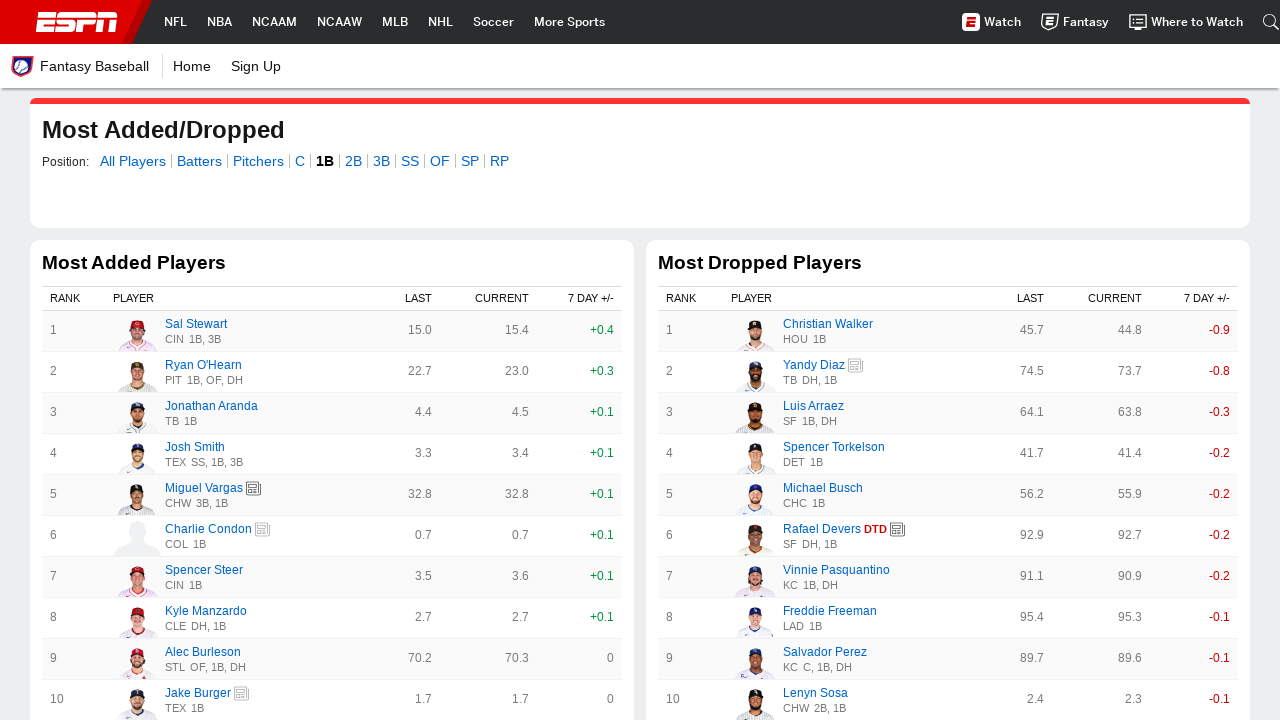

Verified table data is visible for position tab 4
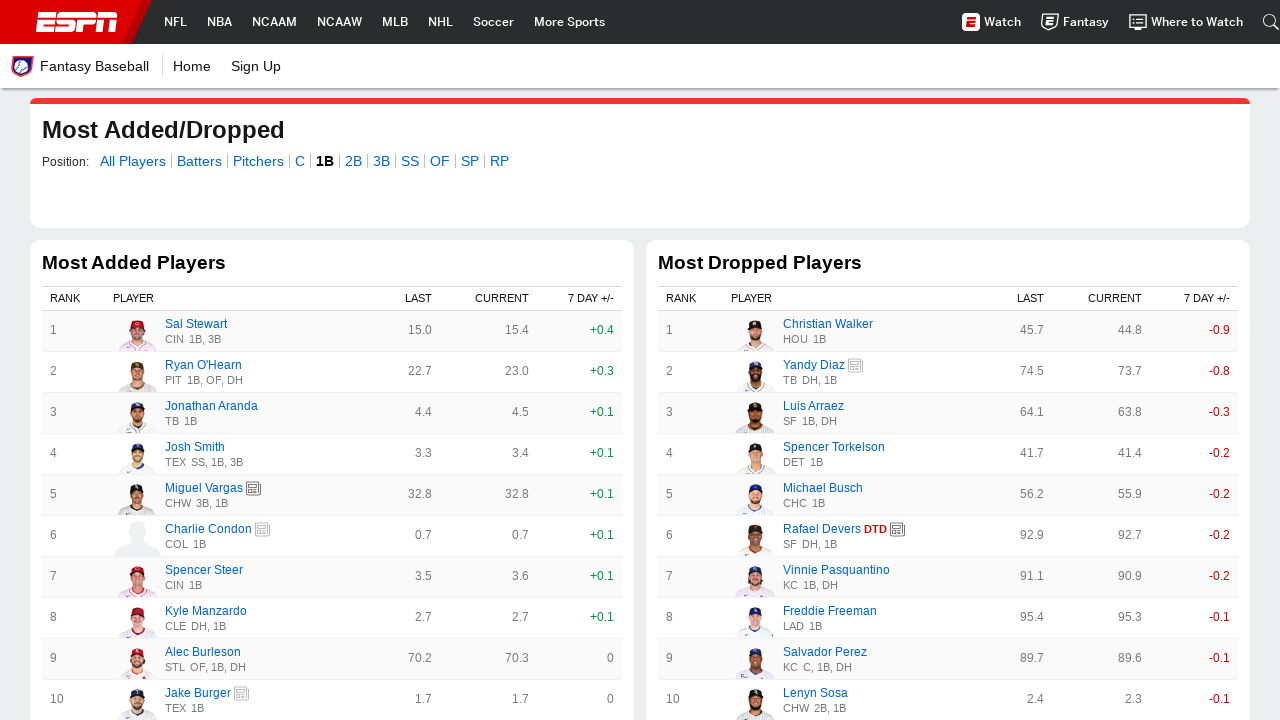

Clicked position filter tab 5 at (353, 161) on #filterSlotIds label >> nth=5
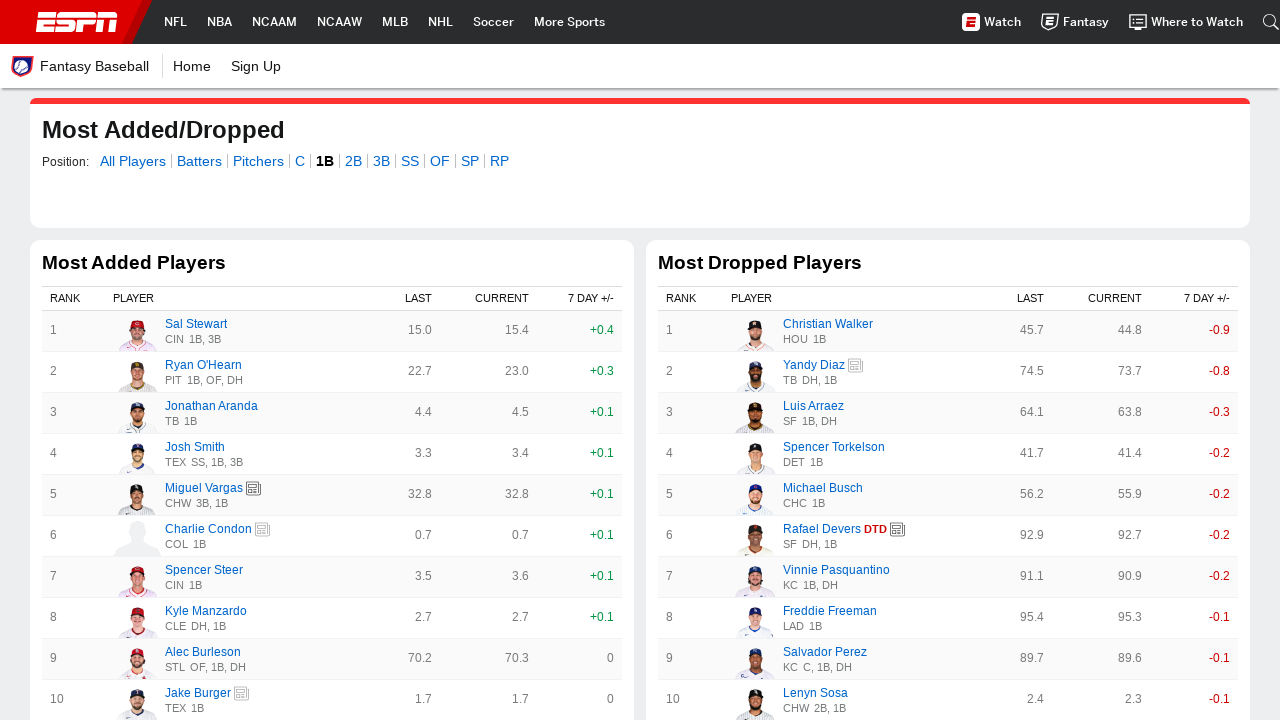

Waited for table content to update after selecting position tab 5
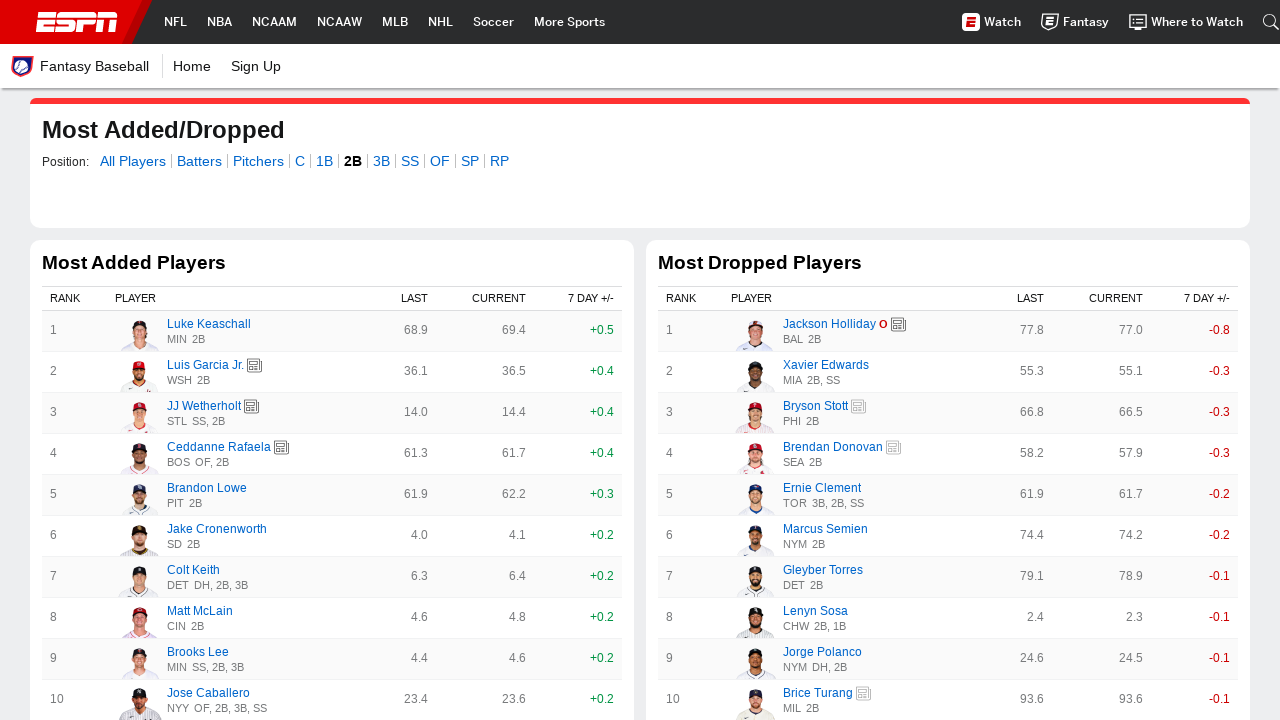

Verified table data is visible for position tab 5
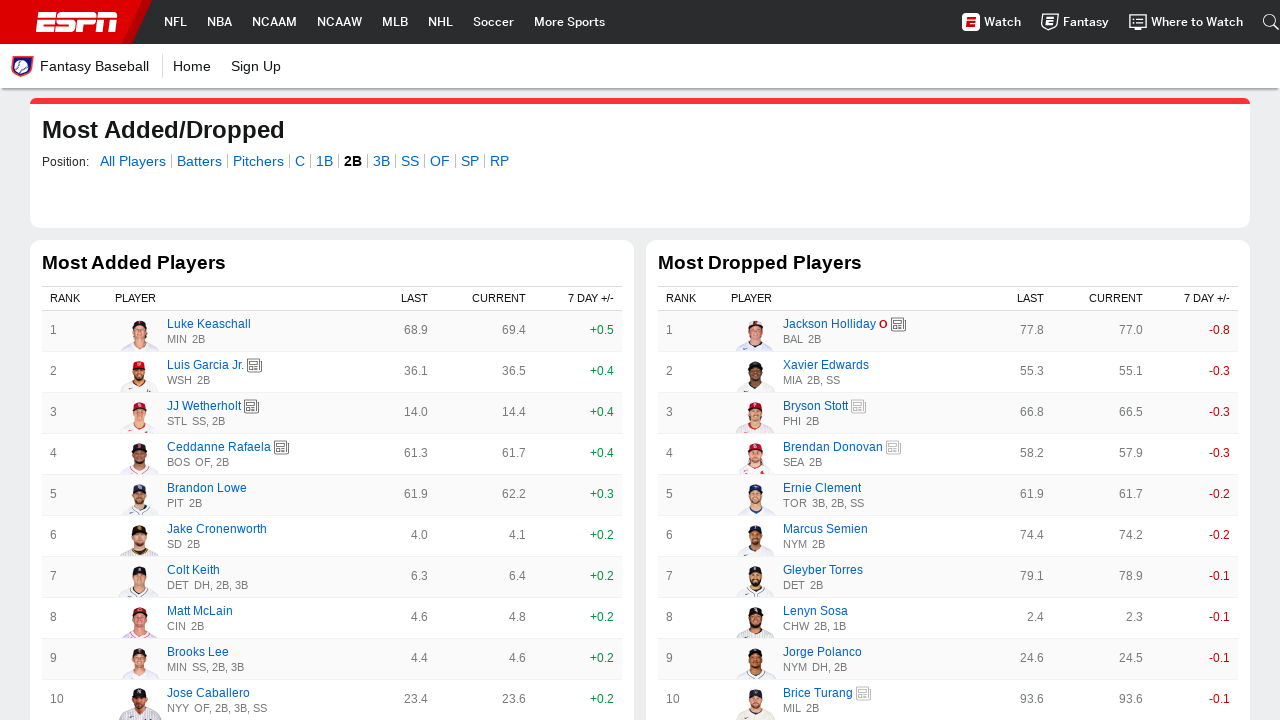

Clicked position filter tab 6 at (381, 161) on #filterSlotIds label >> nth=6
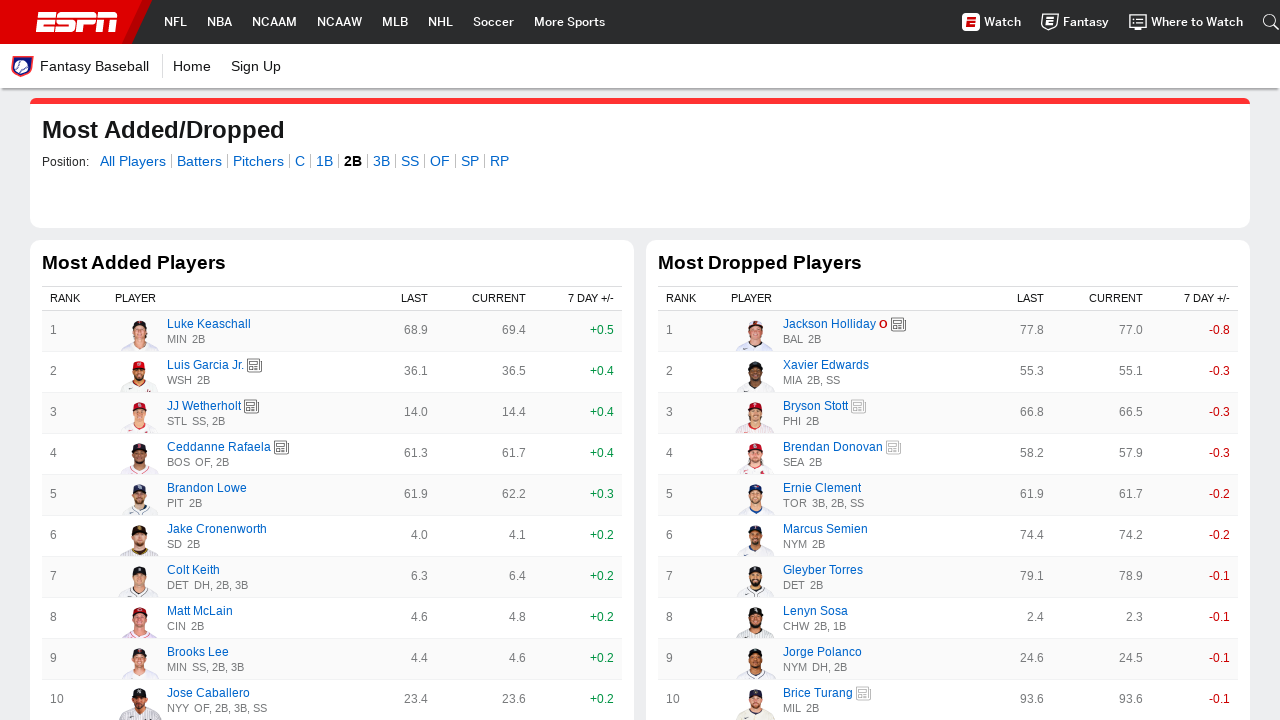

Waited for table content to update after selecting position tab 6
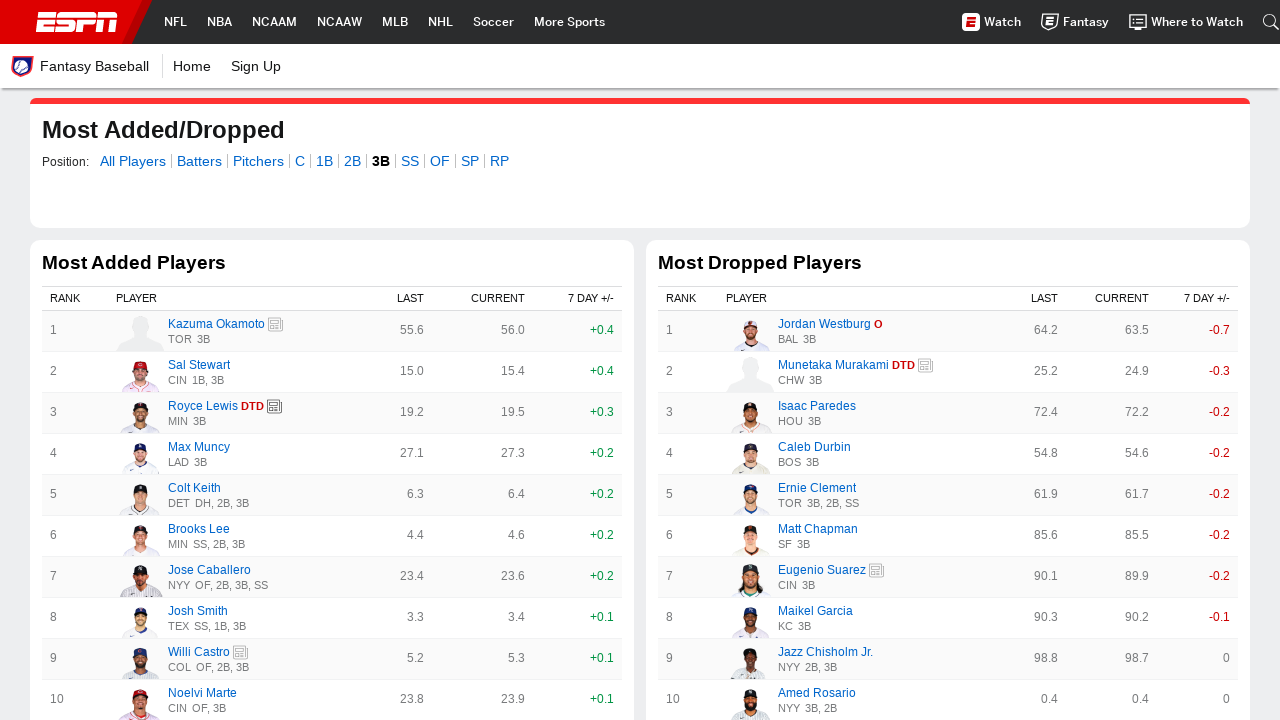

Verified table data is visible for position tab 6
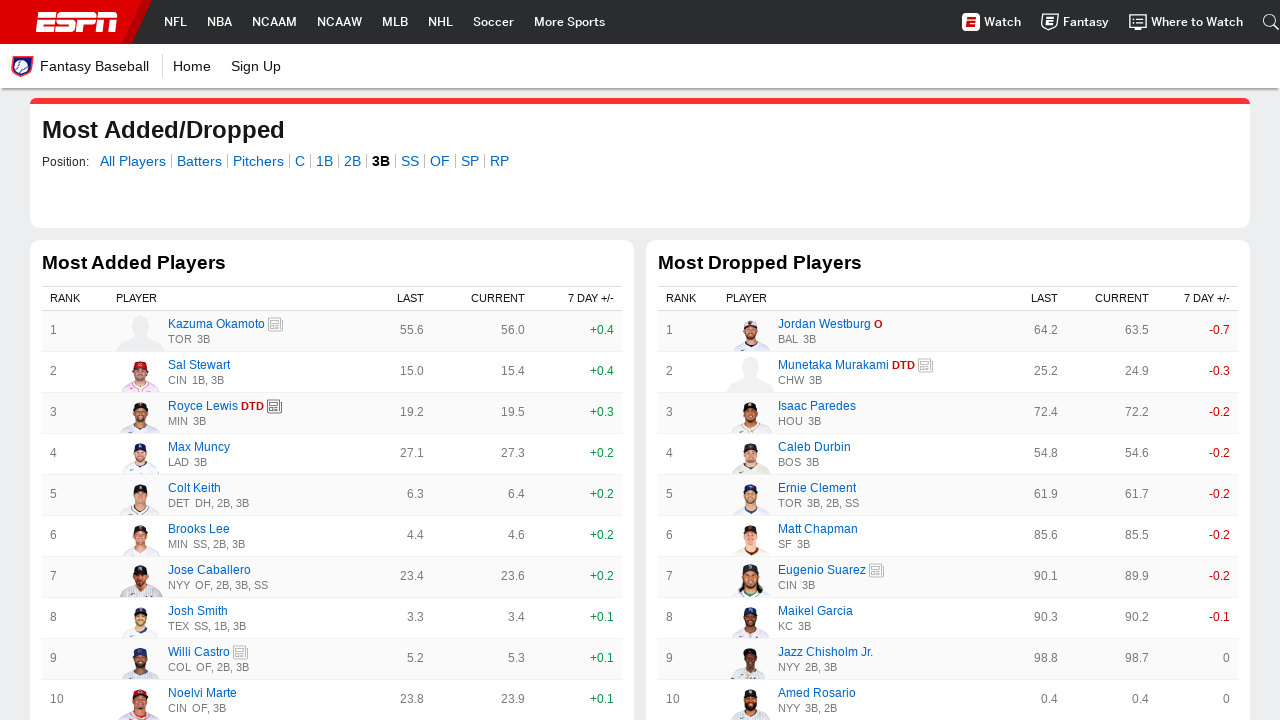

Clicked position filter tab 7 at (410, 161) on #filterSlotIds label >> nth=7
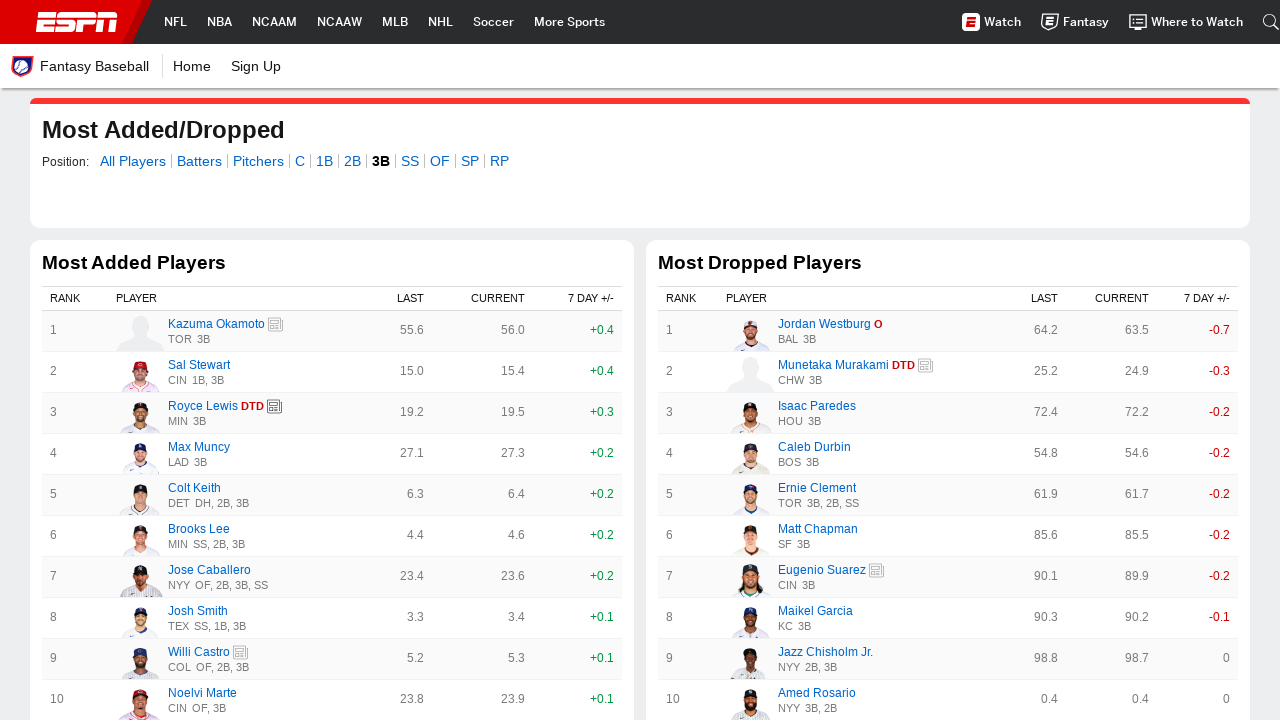

Waited for table content to update after selecting position tab 7
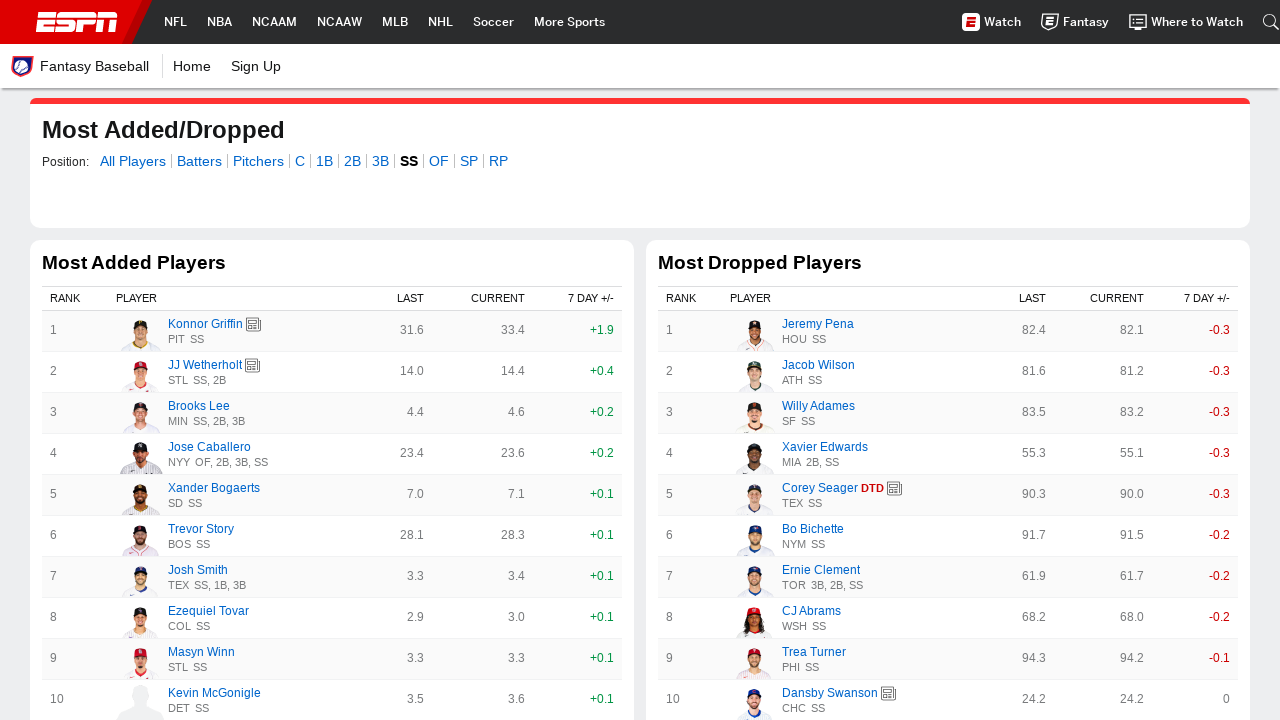

Verified table data is visible for position tab 7
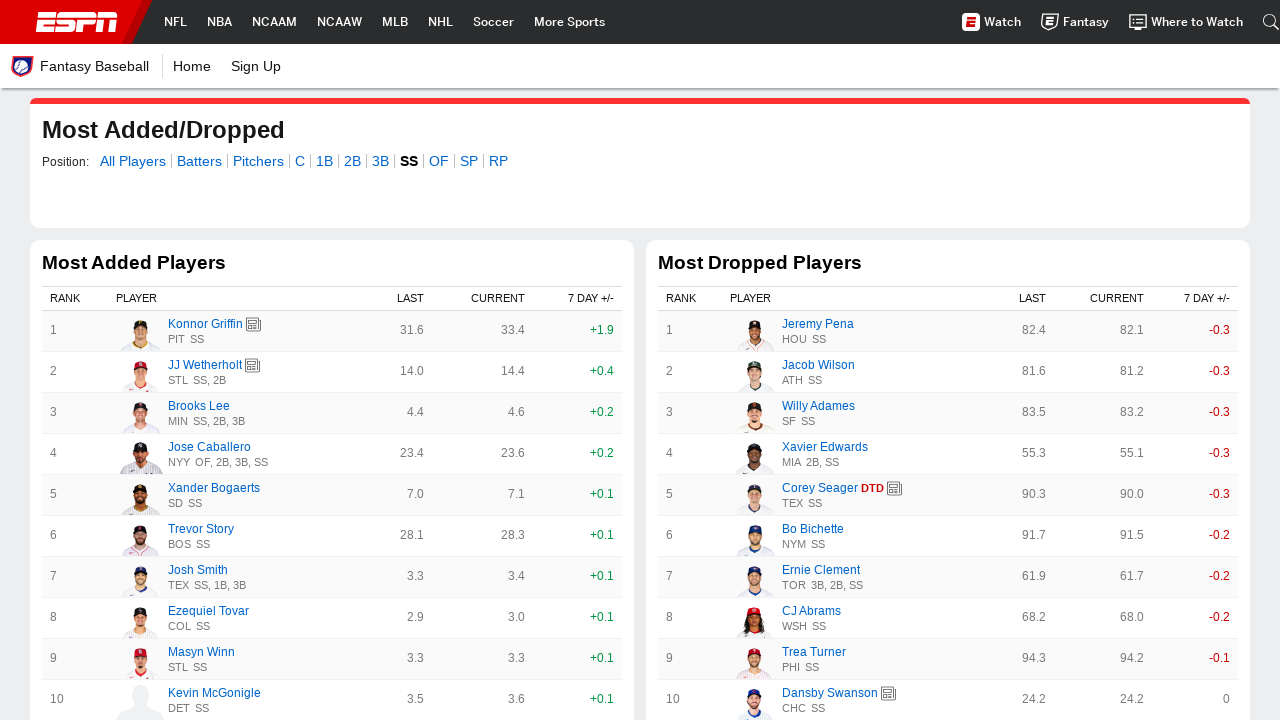

Clicked position filter tab 8 at (438, 161) on #filterSlotIds label >> nth=8
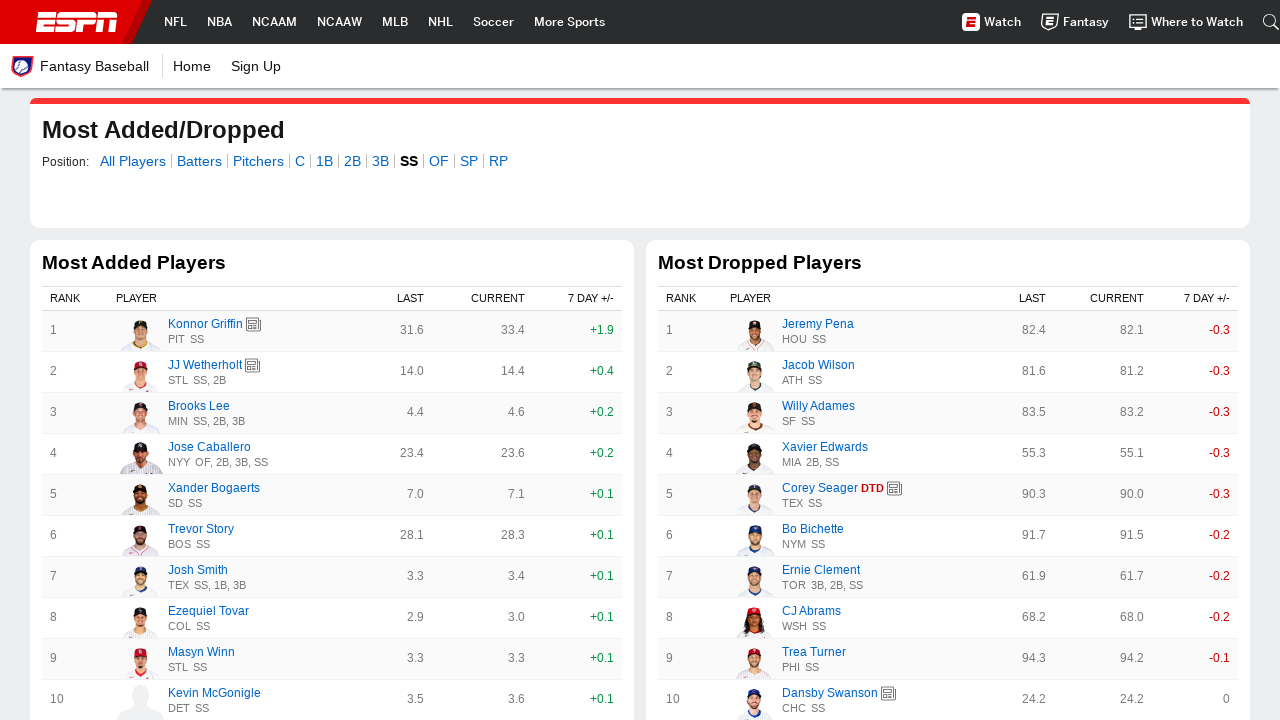

Waited for table content to update after selecting position tab 8
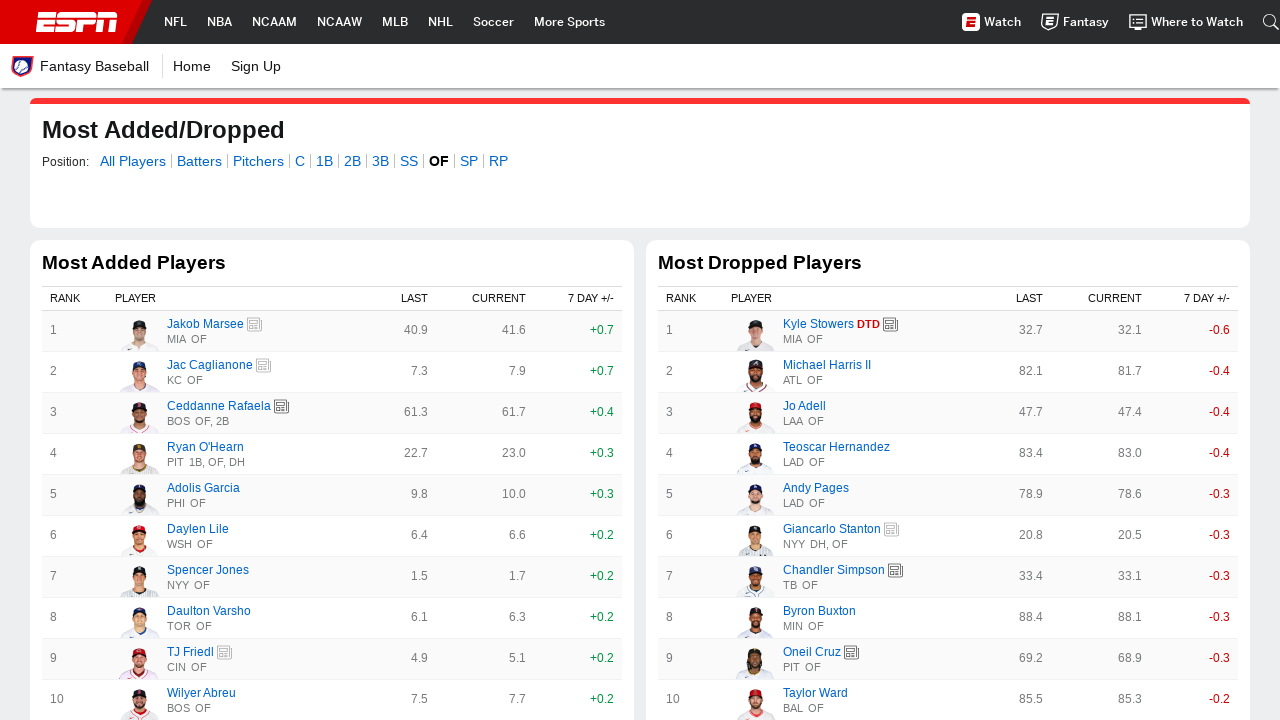

Verified table data is visible for position tab 8
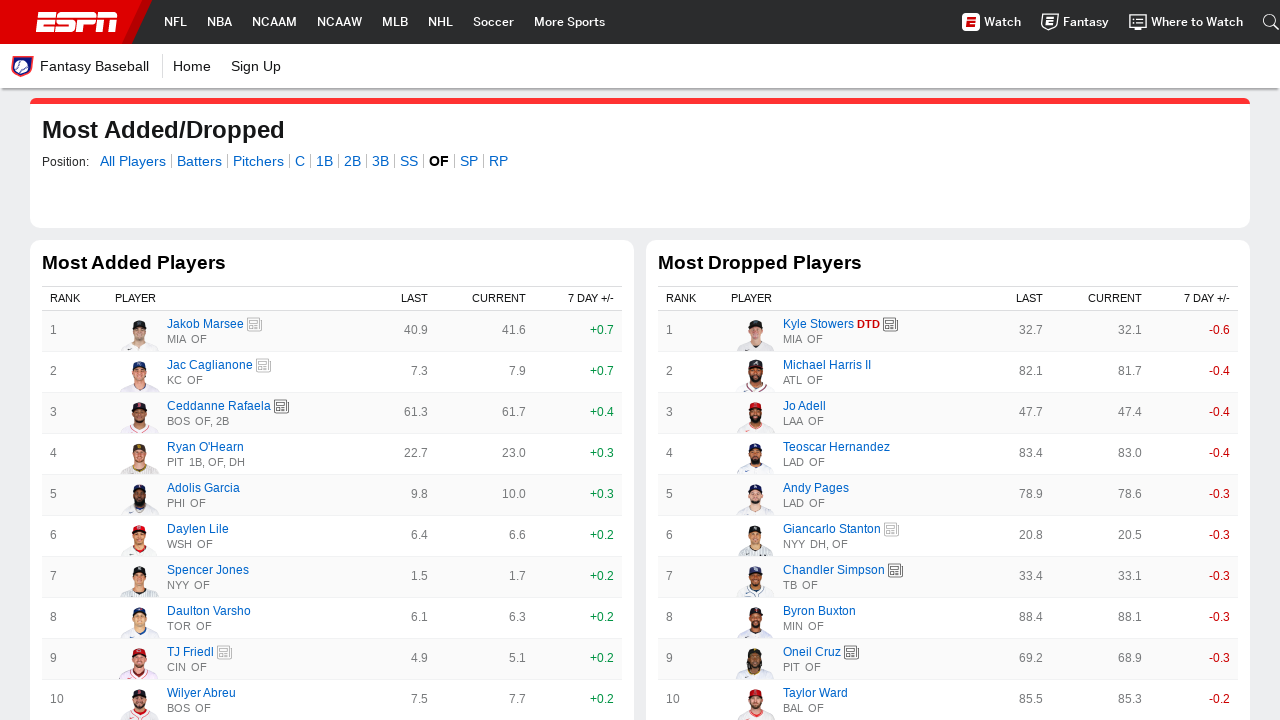

Clicked position filter tab 9 at (468, 161) on #filterSlotIds label >> nth=9
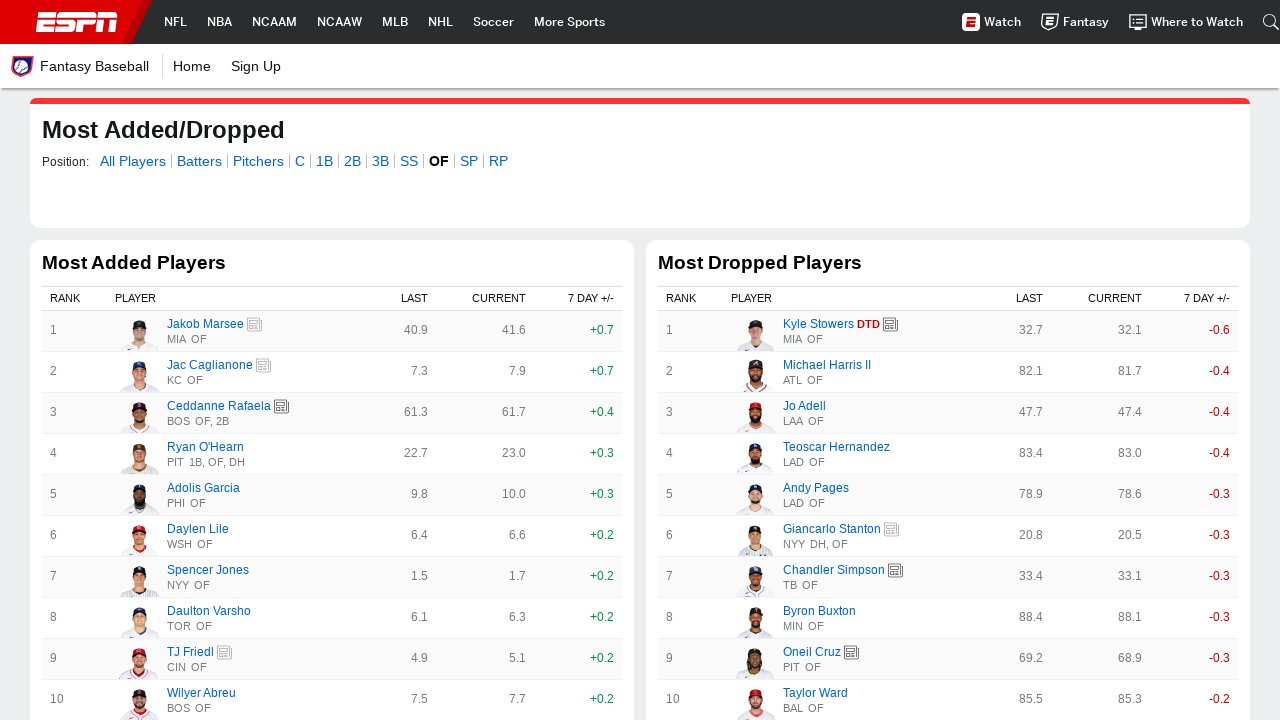

Waited for table content to update after selecting position tab 9
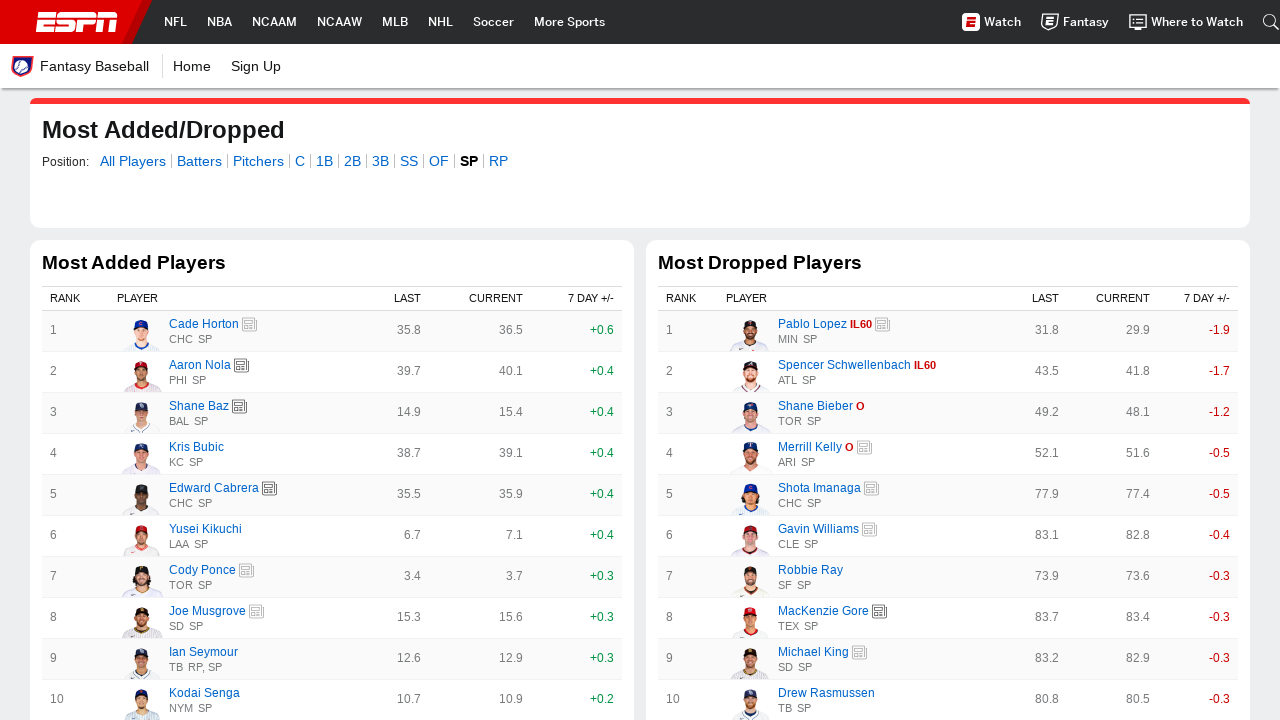

Verified table data is visible for position tab 9
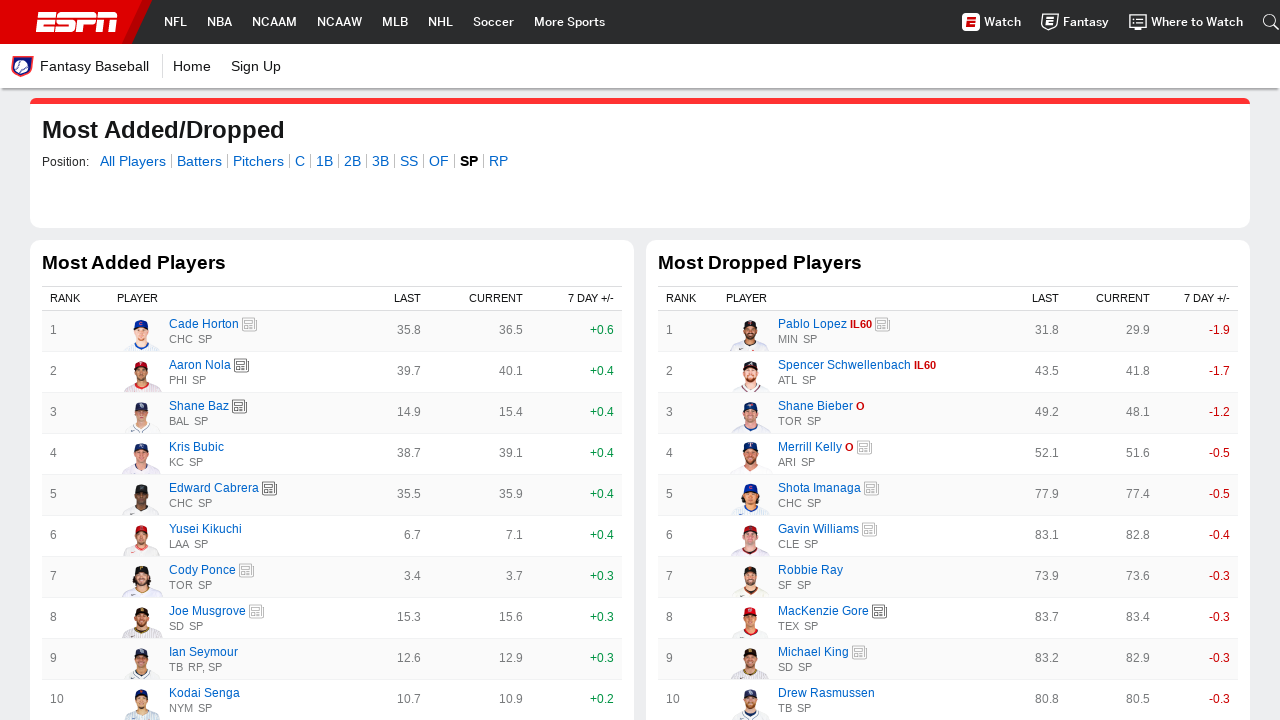

Clicked position filter tab 10 at (498, 161) on #filterSlotIds label >> nth=10
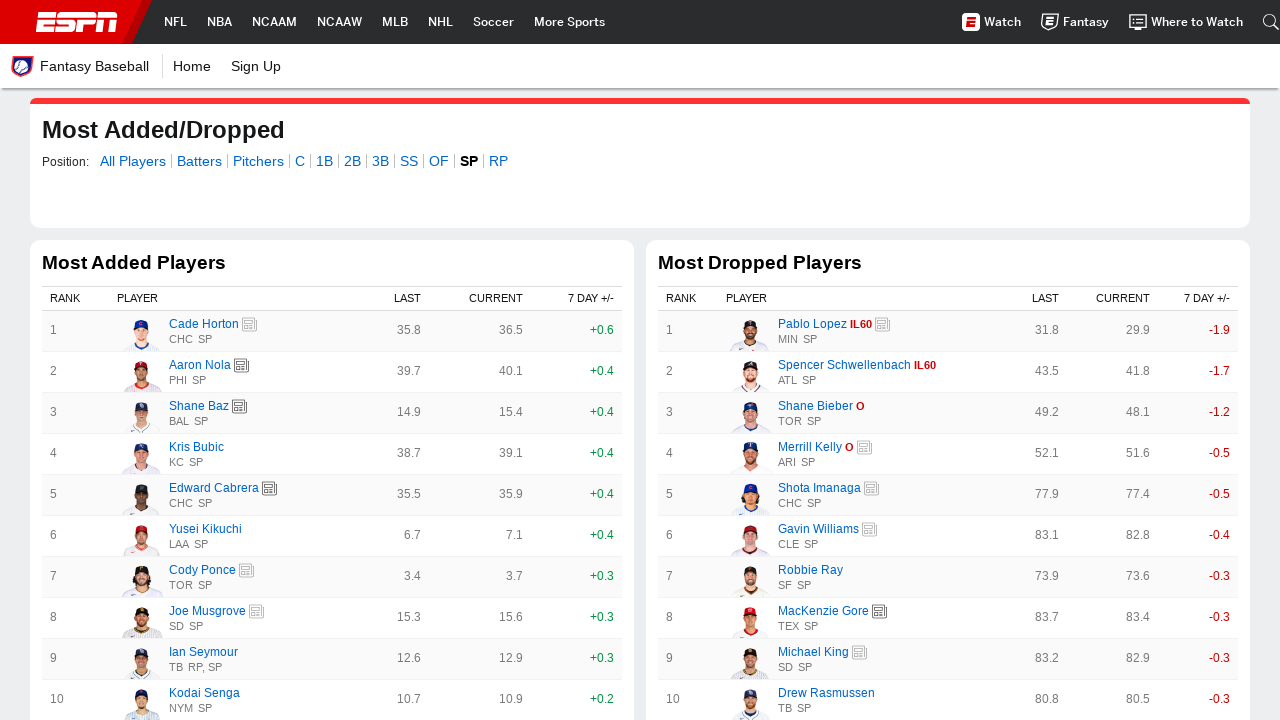

Waited for table content to update after selecting position tab 10
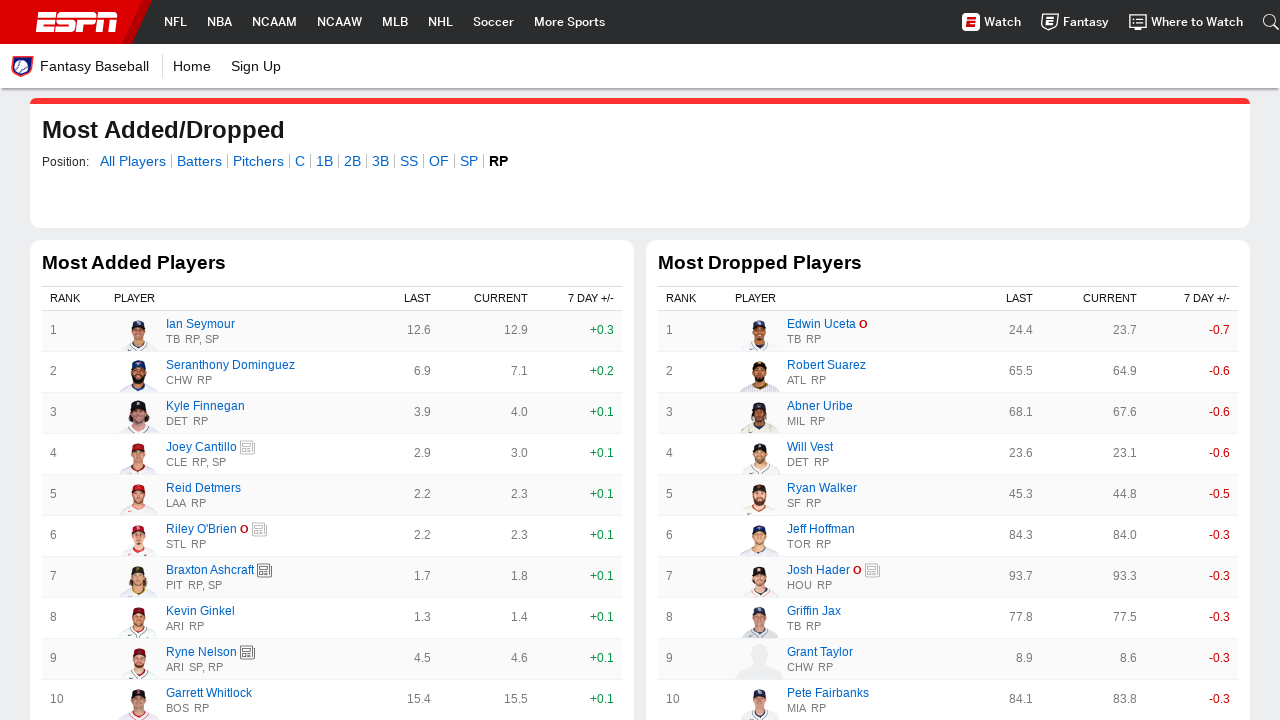

Verified table data is visible for position tab 10
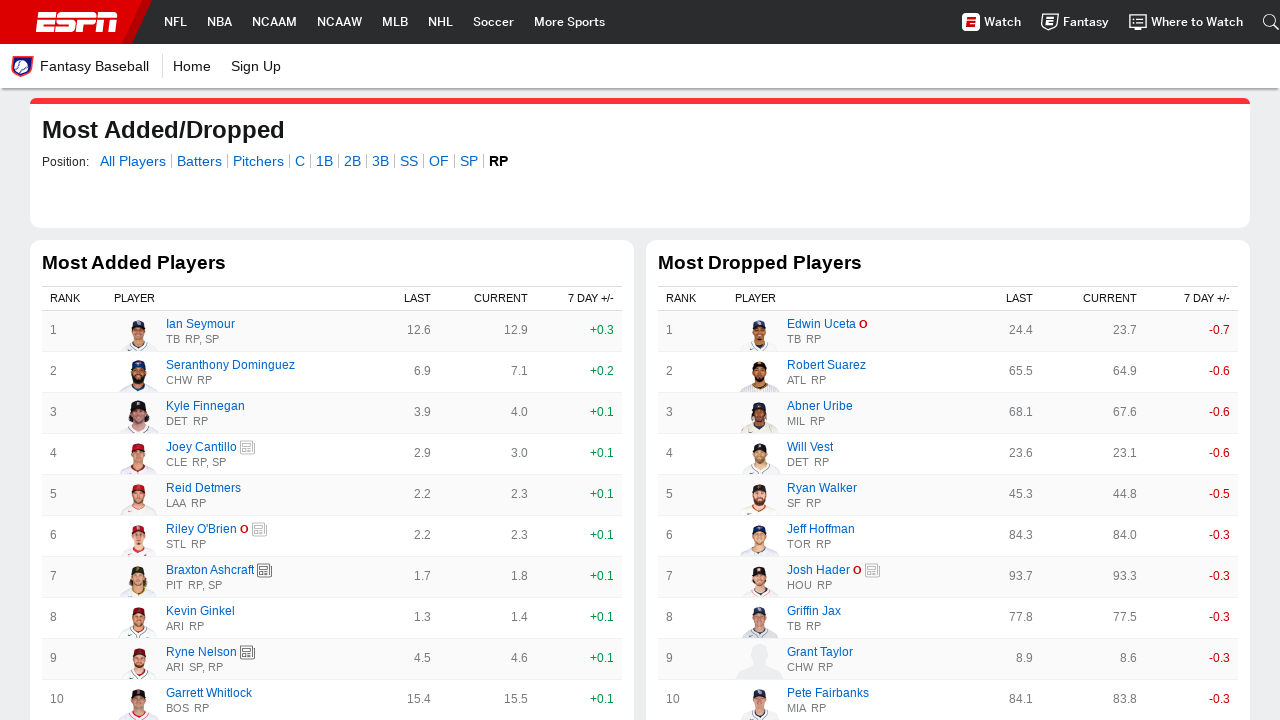

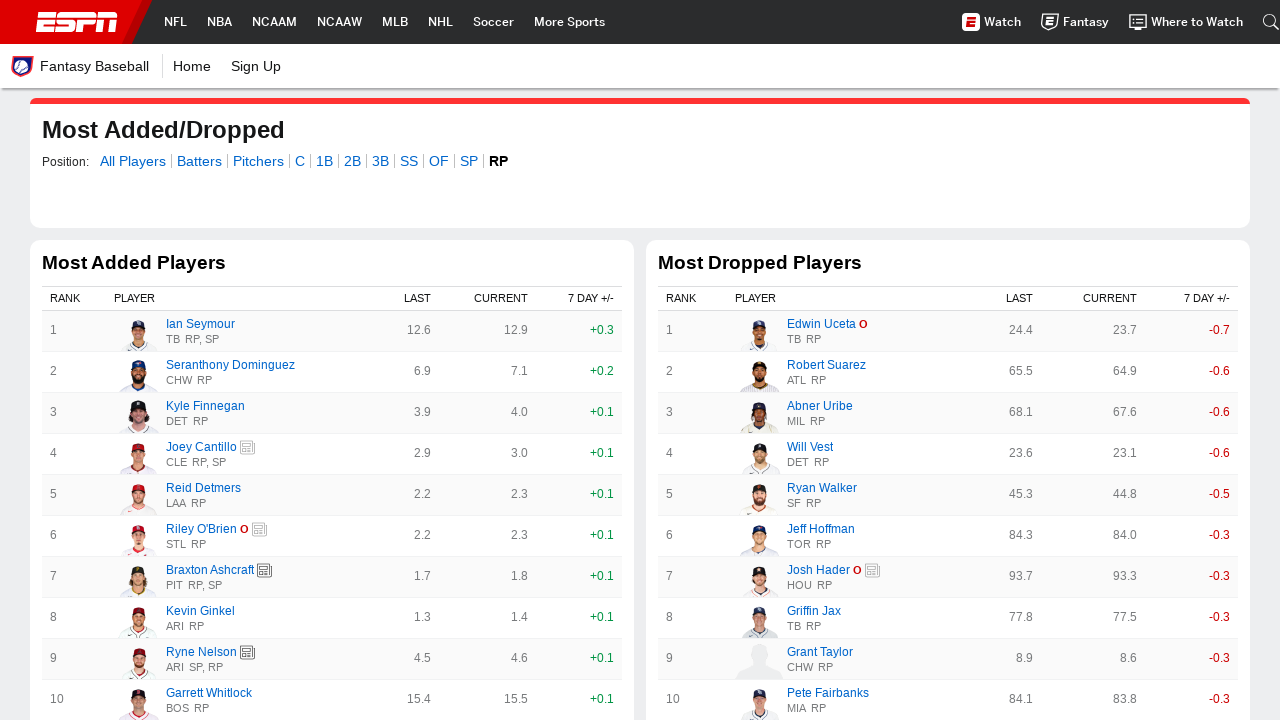